Tests infinite scroll functionality by scrolling the page and waiting for additional quote elements to load dynamically

Starting URL: http://quotes.toscrape.com/scroll

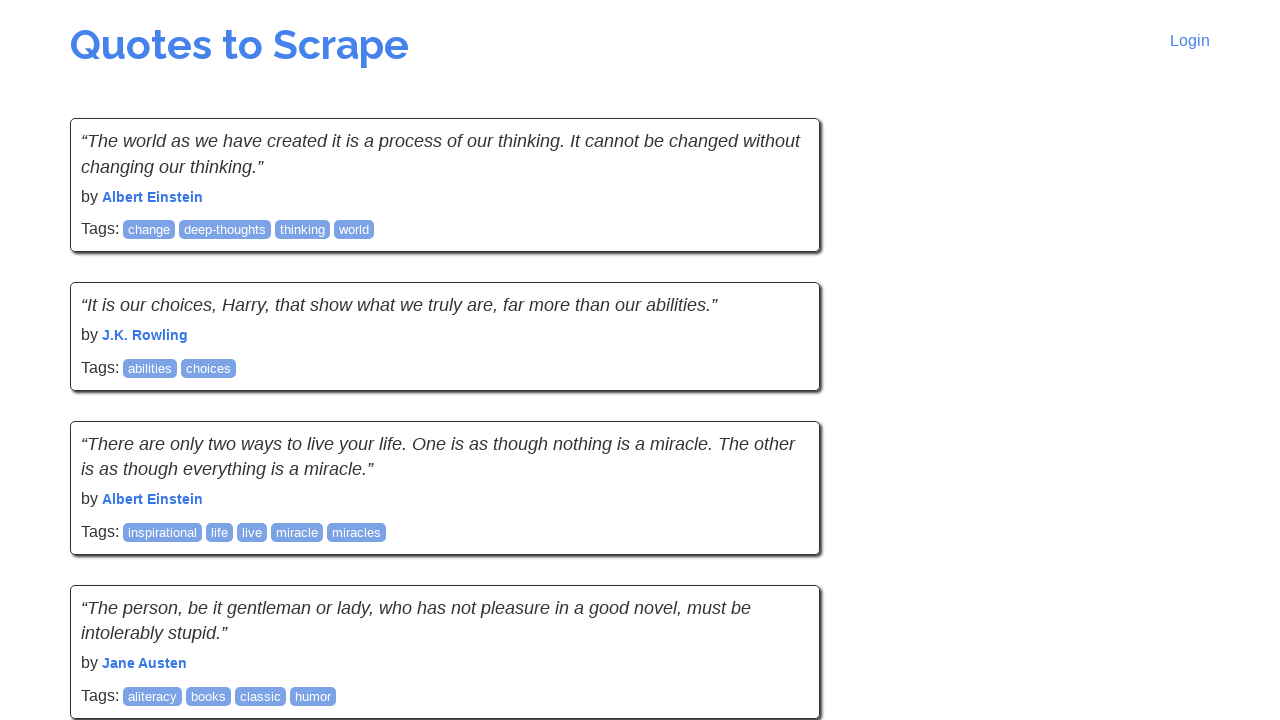

Initial quotes loaded on the page
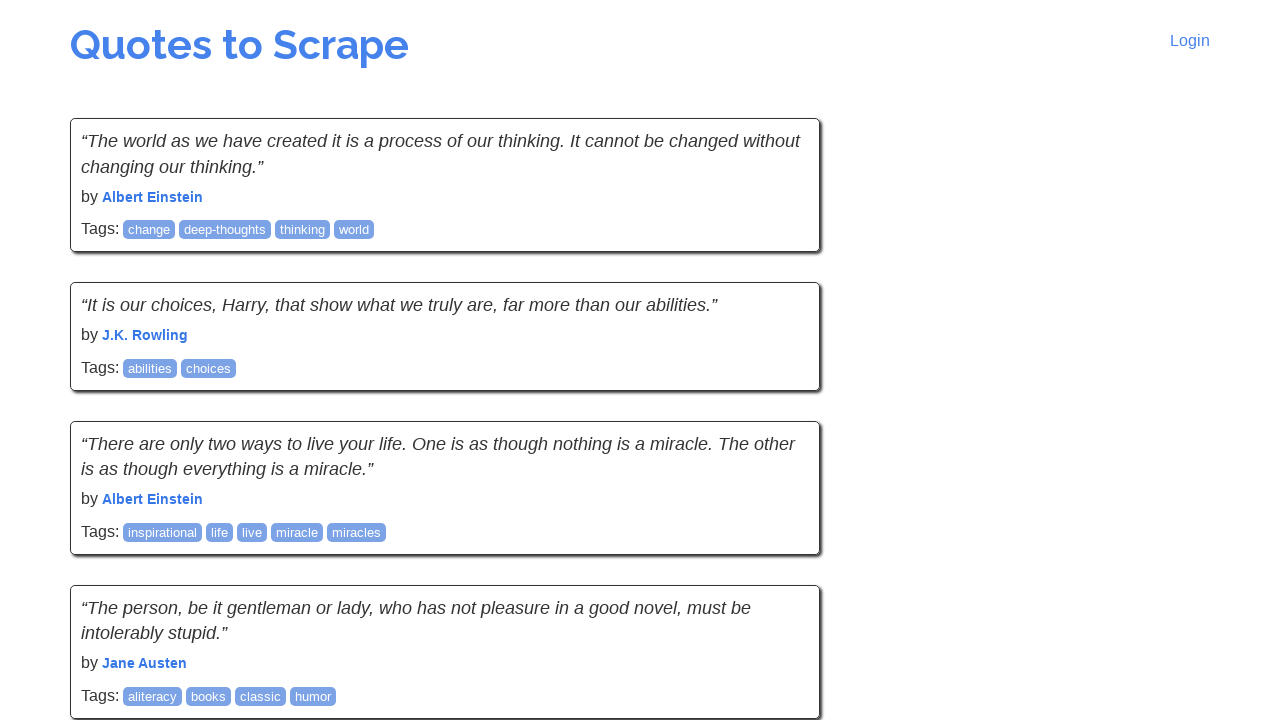

Scrolled to bottom of page to trigger infinite scroll
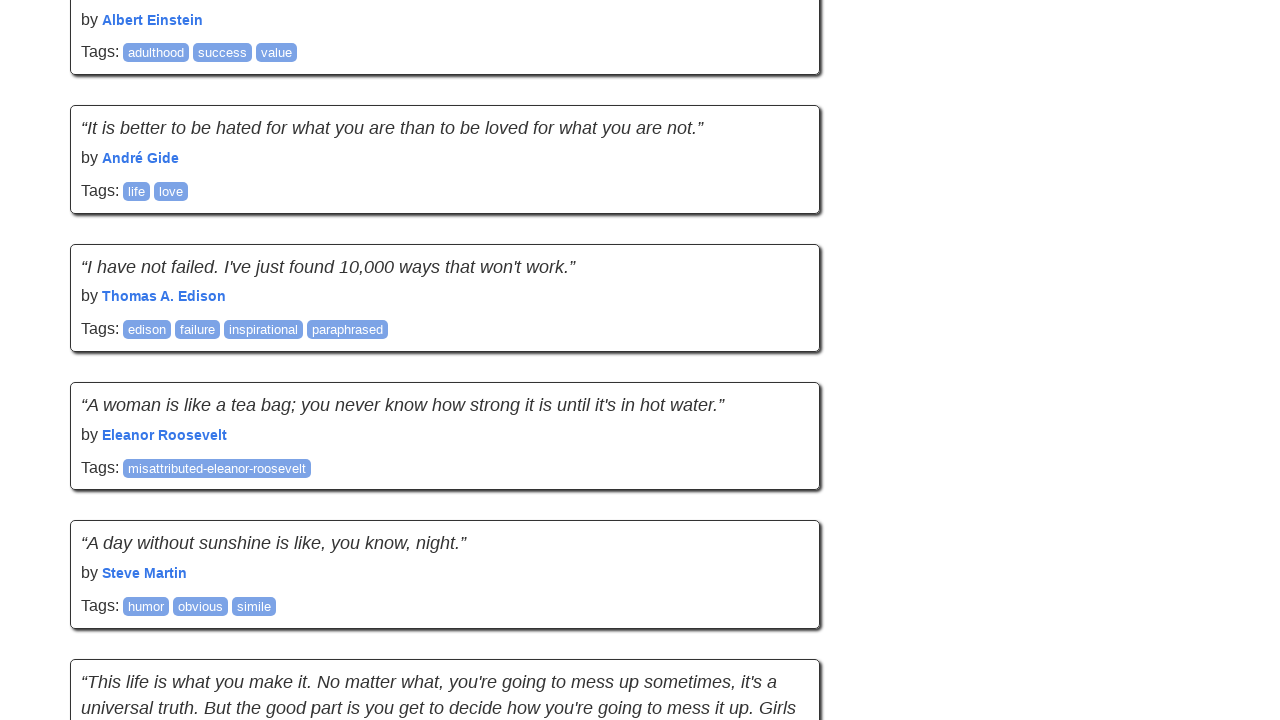

Additional quotes loaded dynamically after scrolling
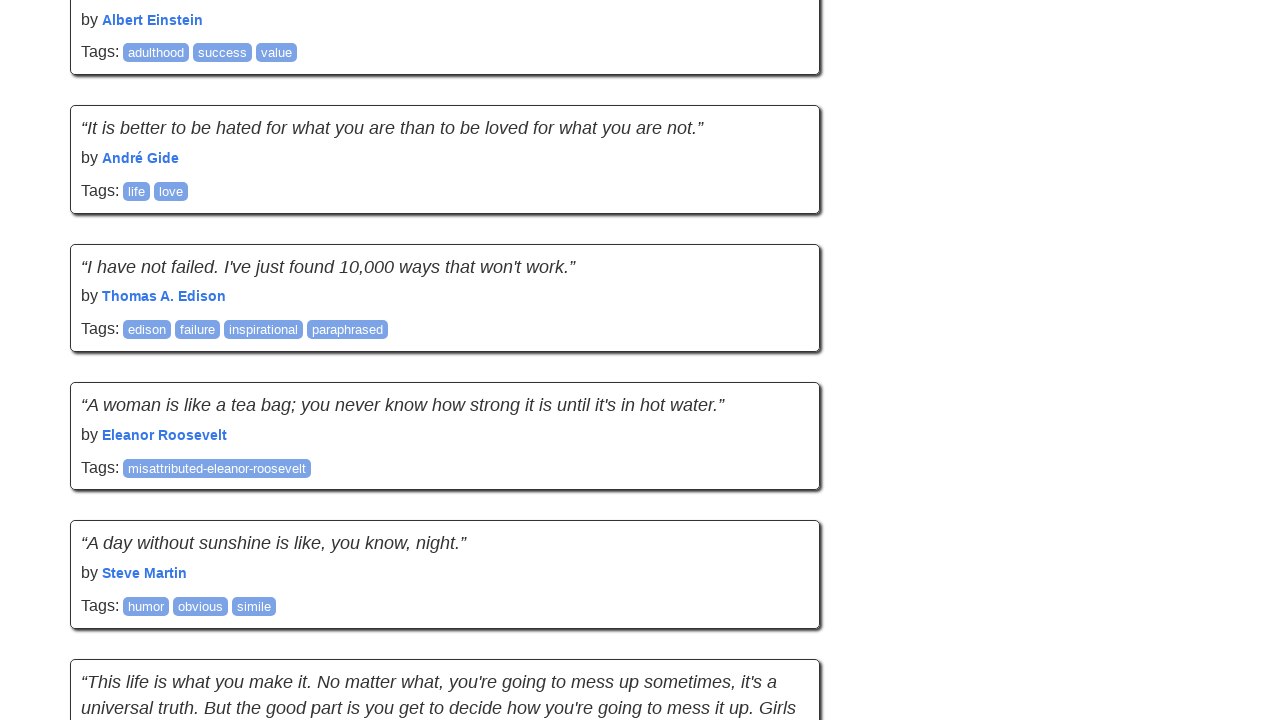

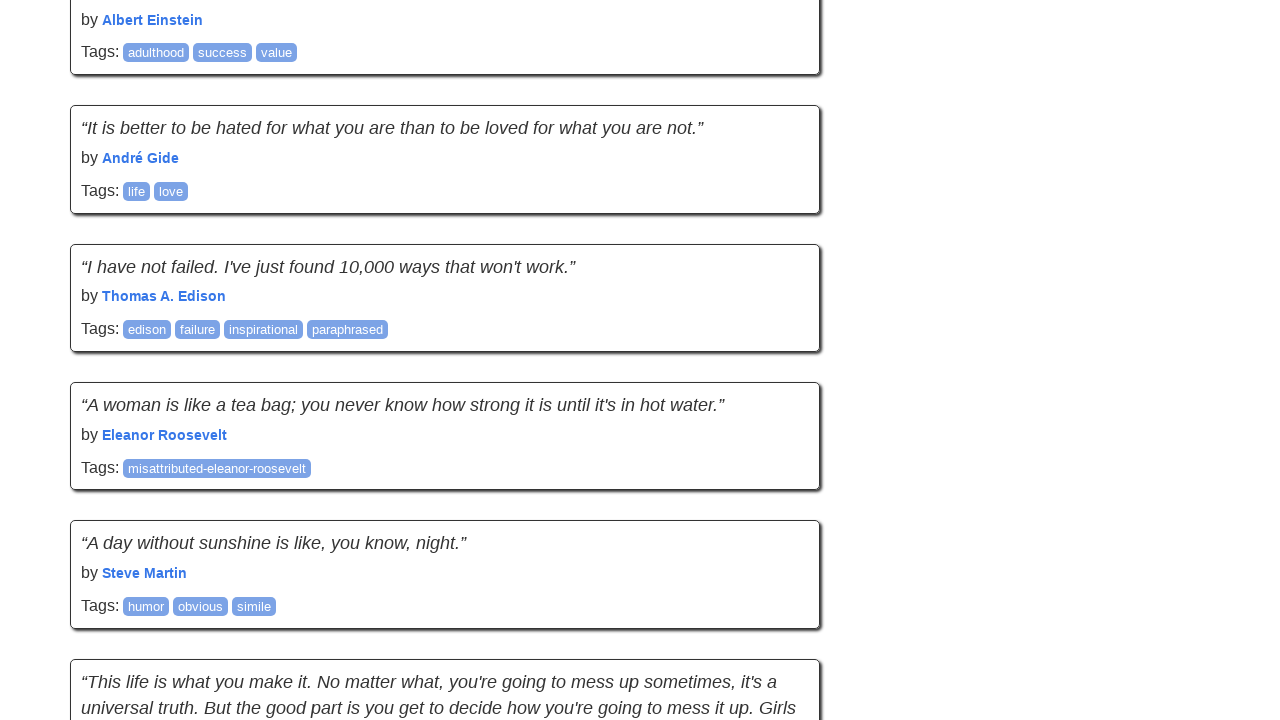